Tests drag and drop functionality on the jQuery UI droppable demo page by dragging an element and dropping it onto a target element within an iframe.

Starting URL: https://jqueryui.com/droppable/

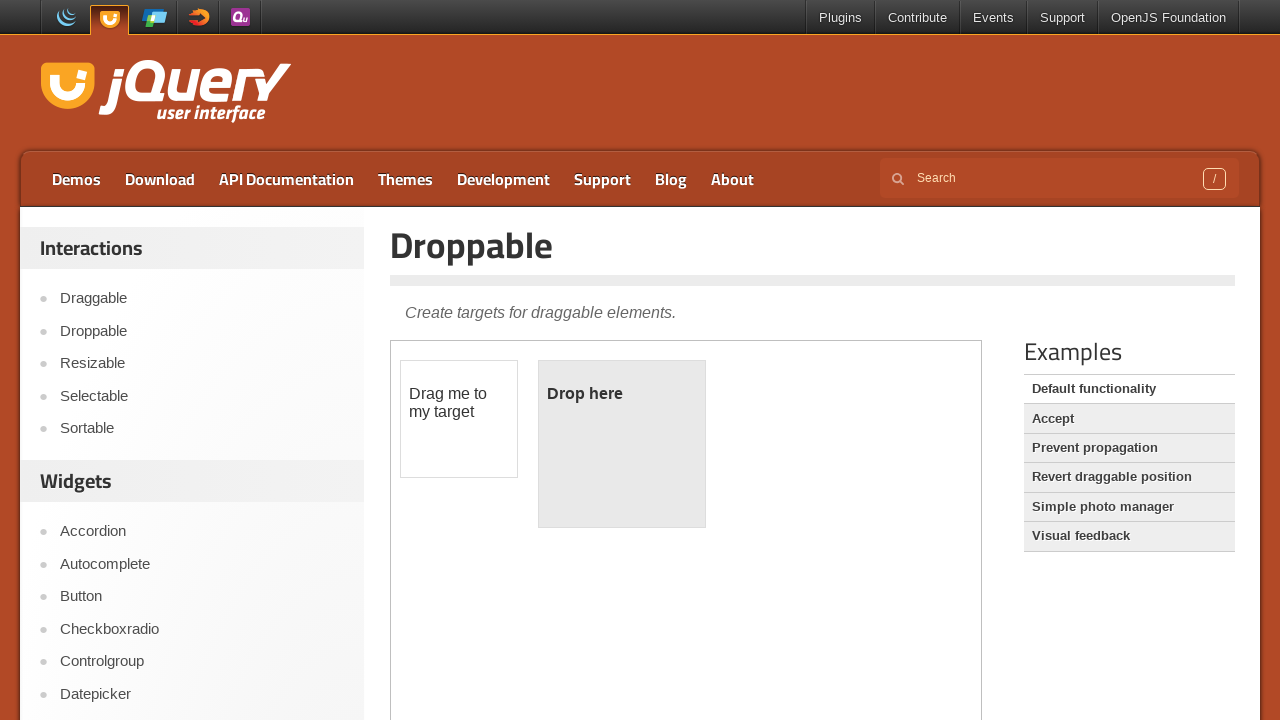

Located the iframe containing the drag and drop demo
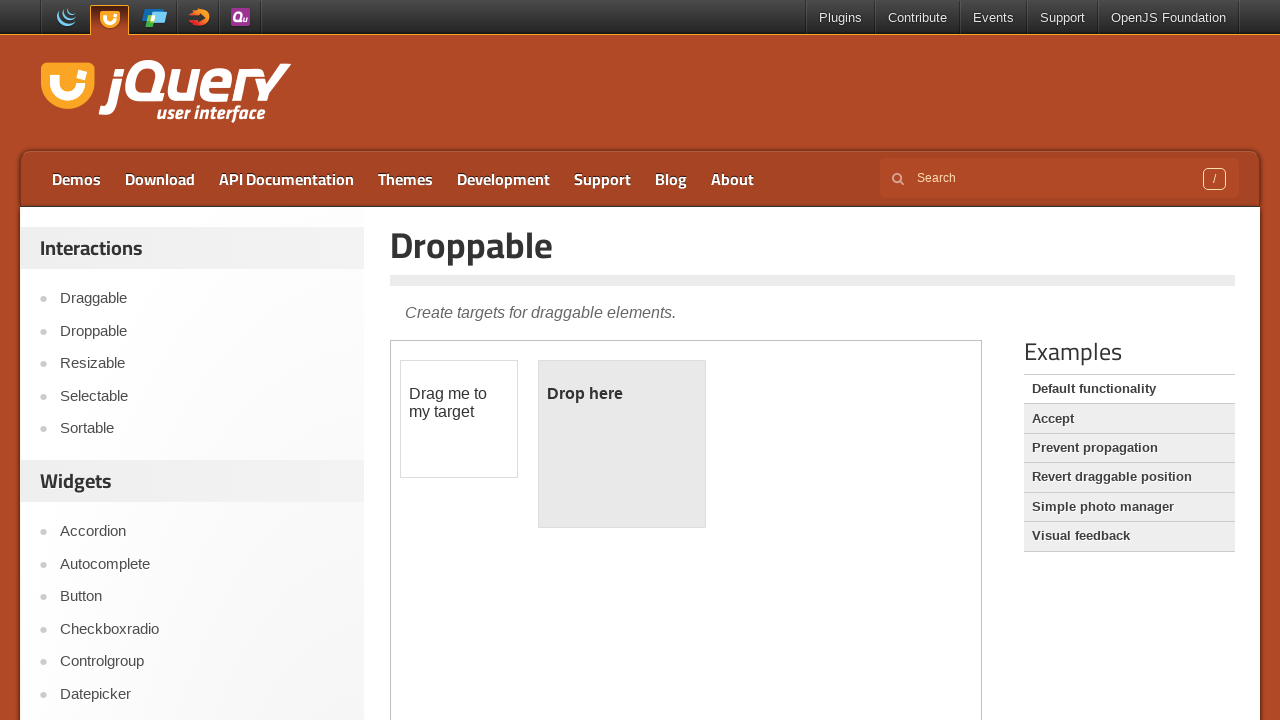

Located the draggable element within the iframe
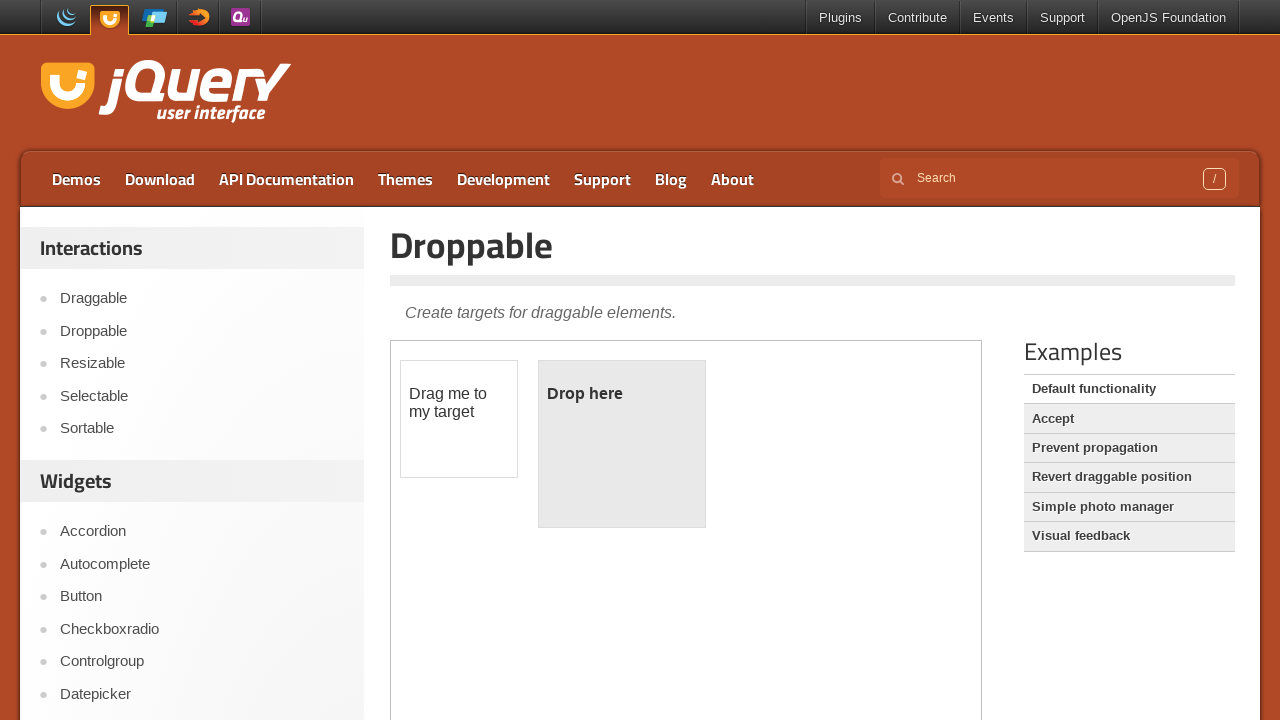

Located the droppable target element within the iframe
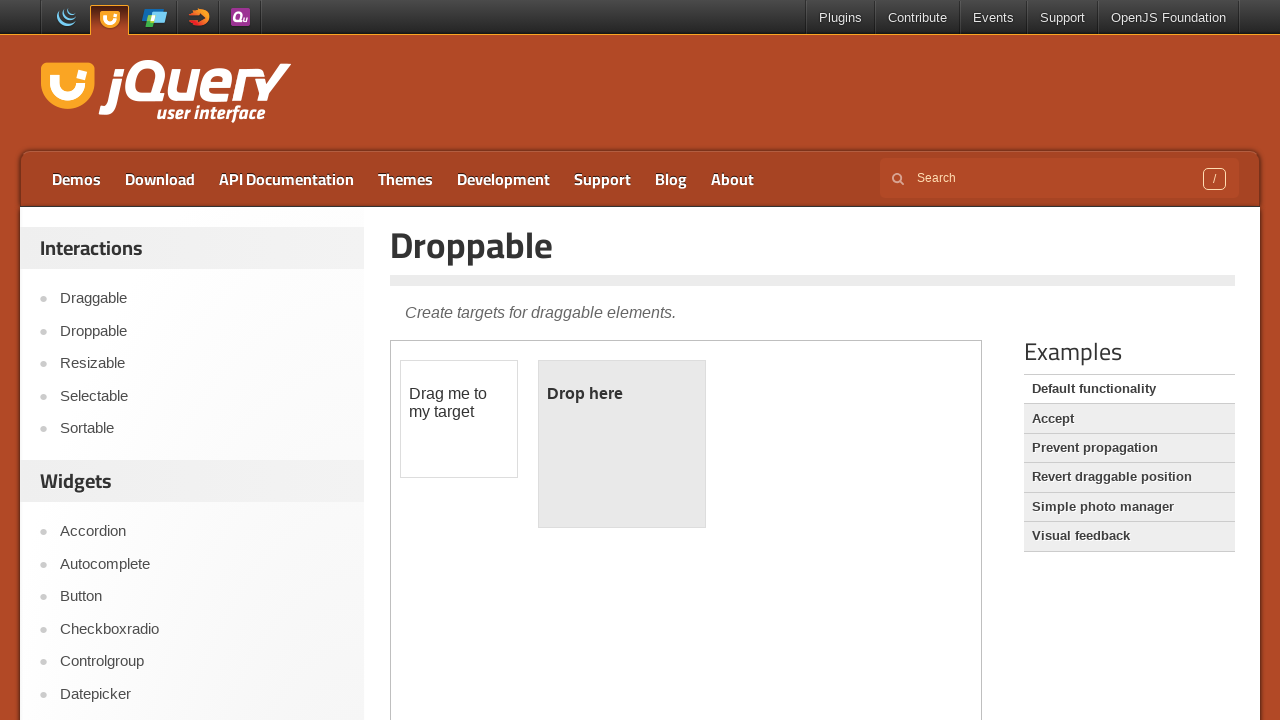

Dragged the draggable element and dropped it onto the droppable target at (622, 444)
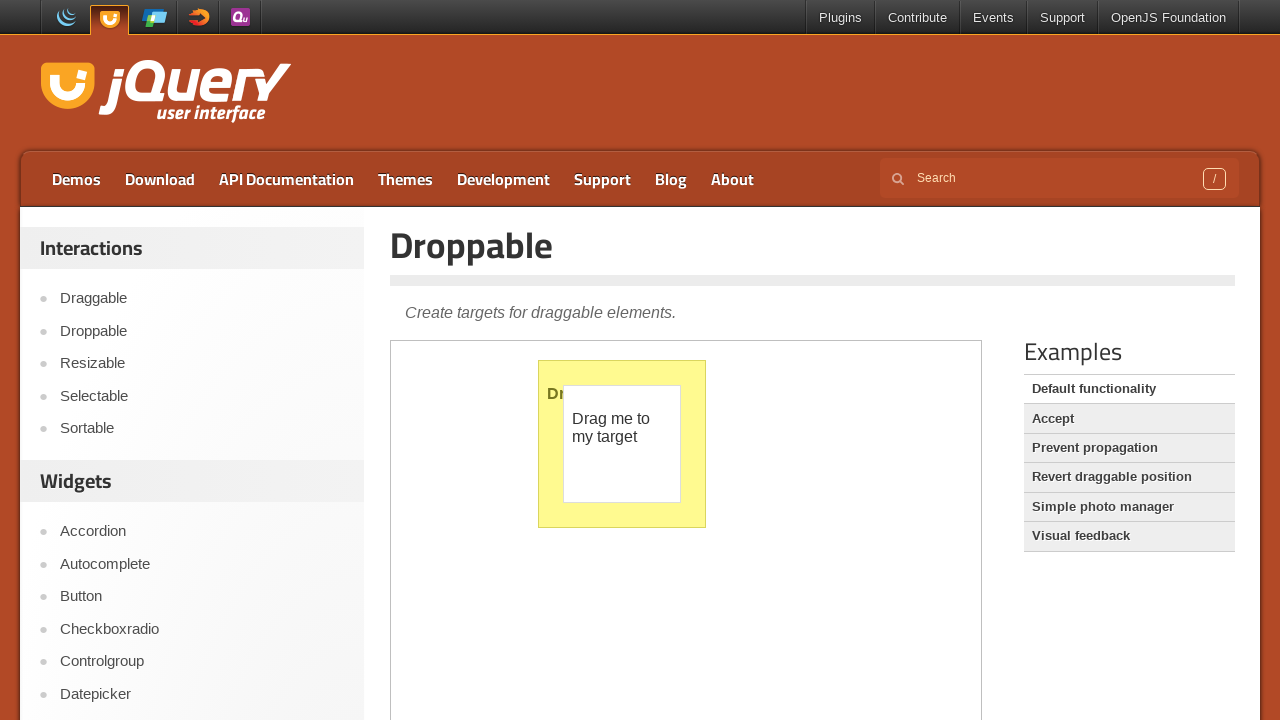

Waited 2 seconds to observe the drag and drop result
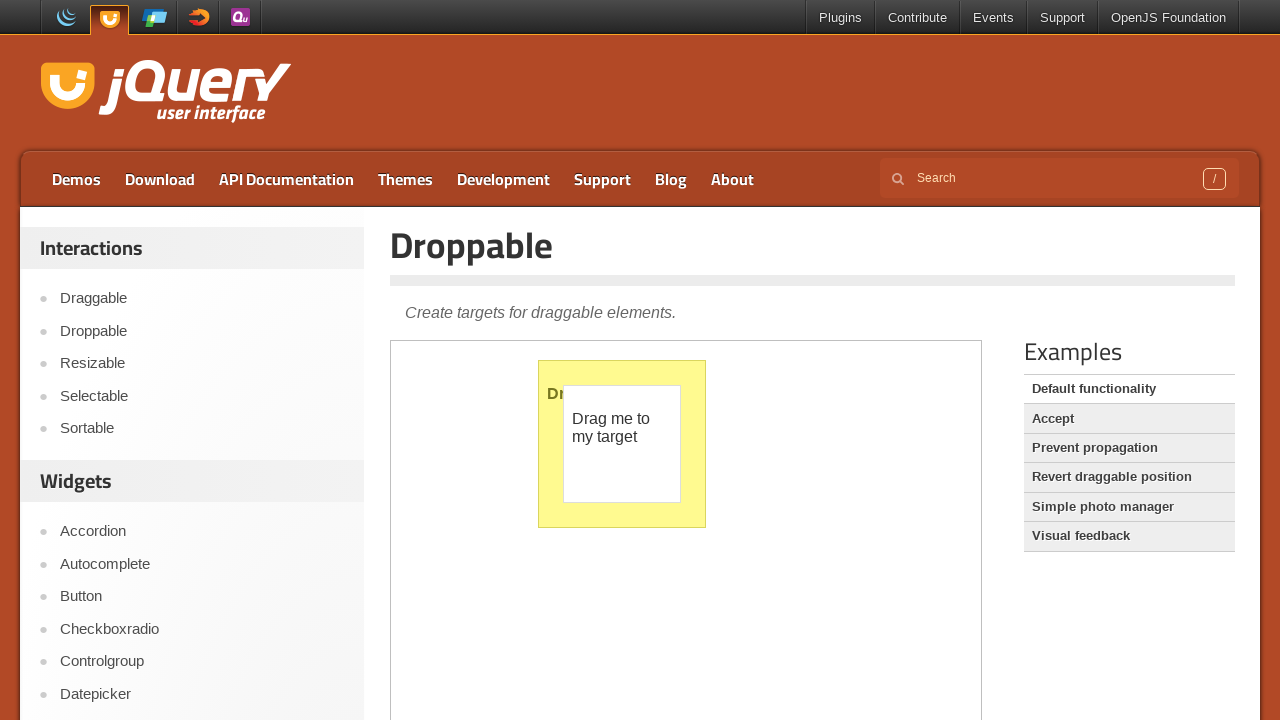

Reloaded the page
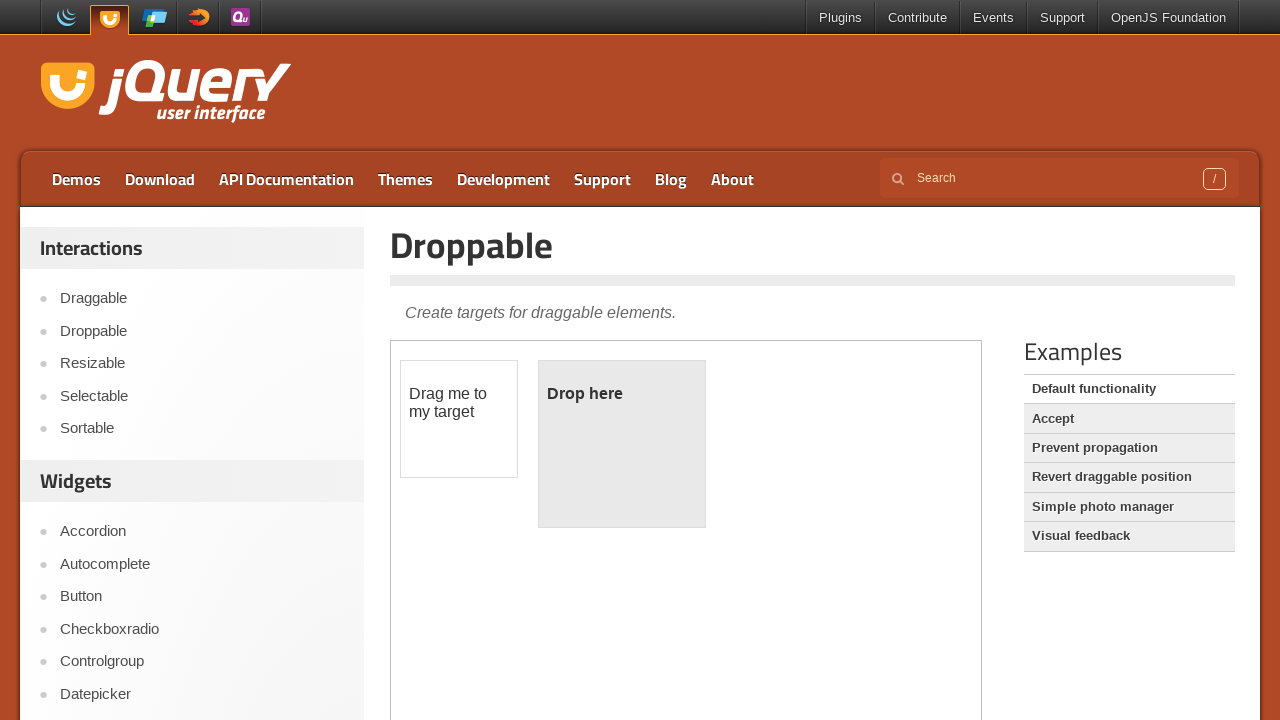

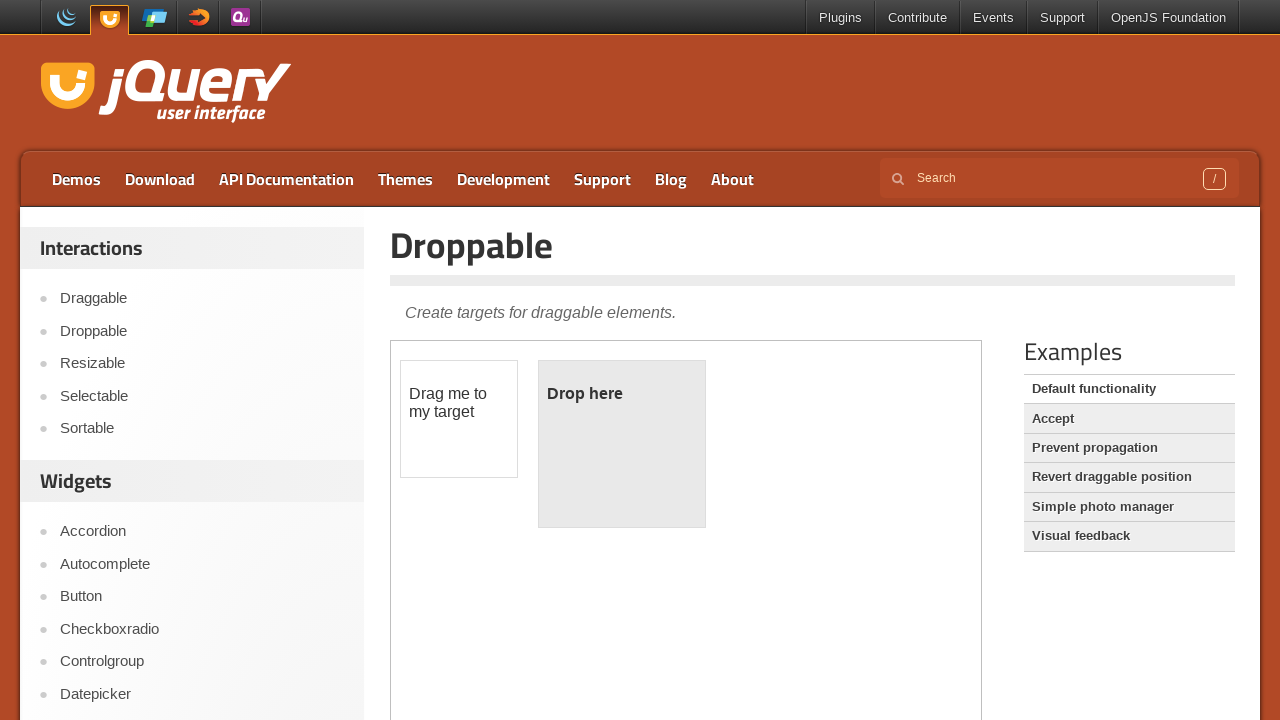